Navigates to YouTube.com and retrieves the page title

Starting URL: https://www.youtube.com

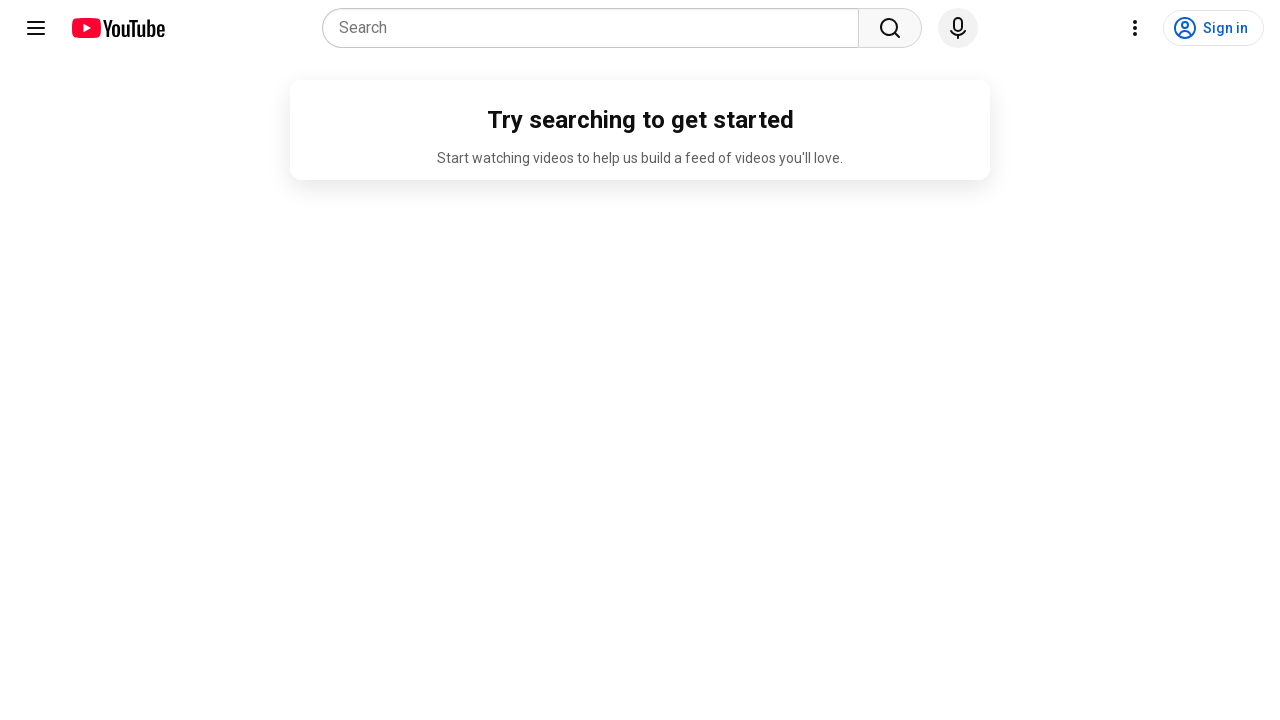

Navigated to YouTube.com
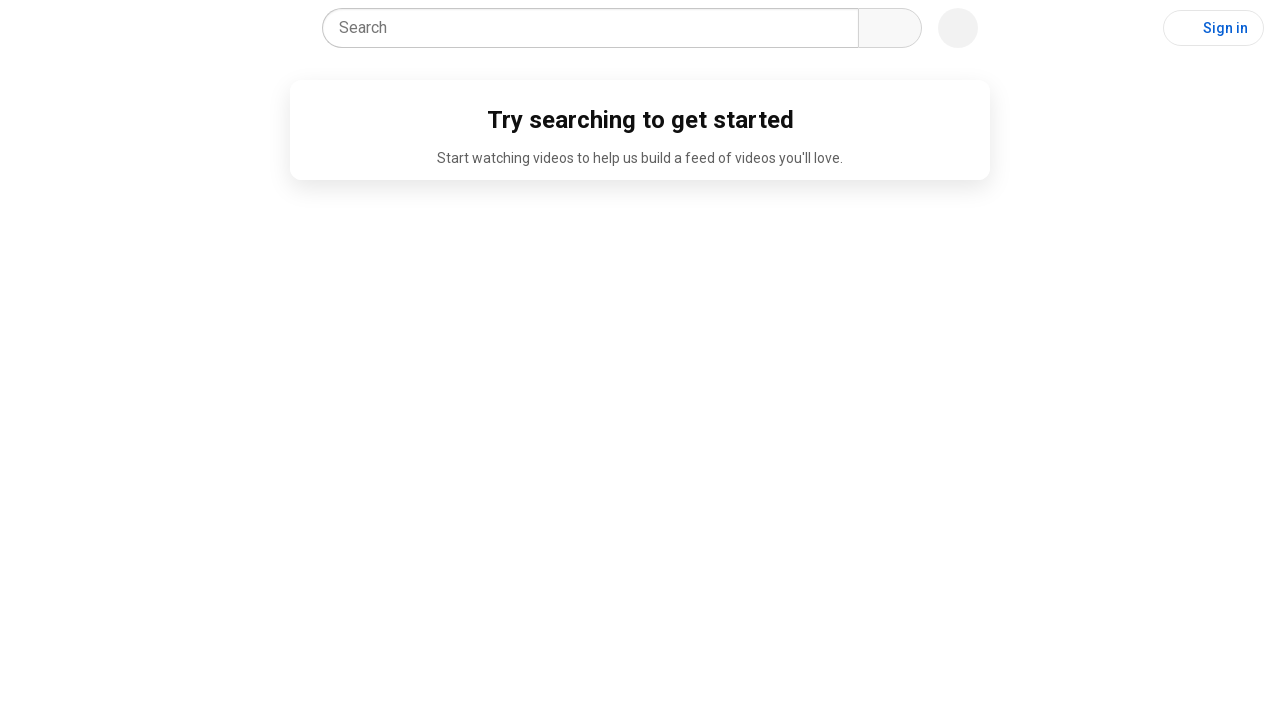

Retrieved page title
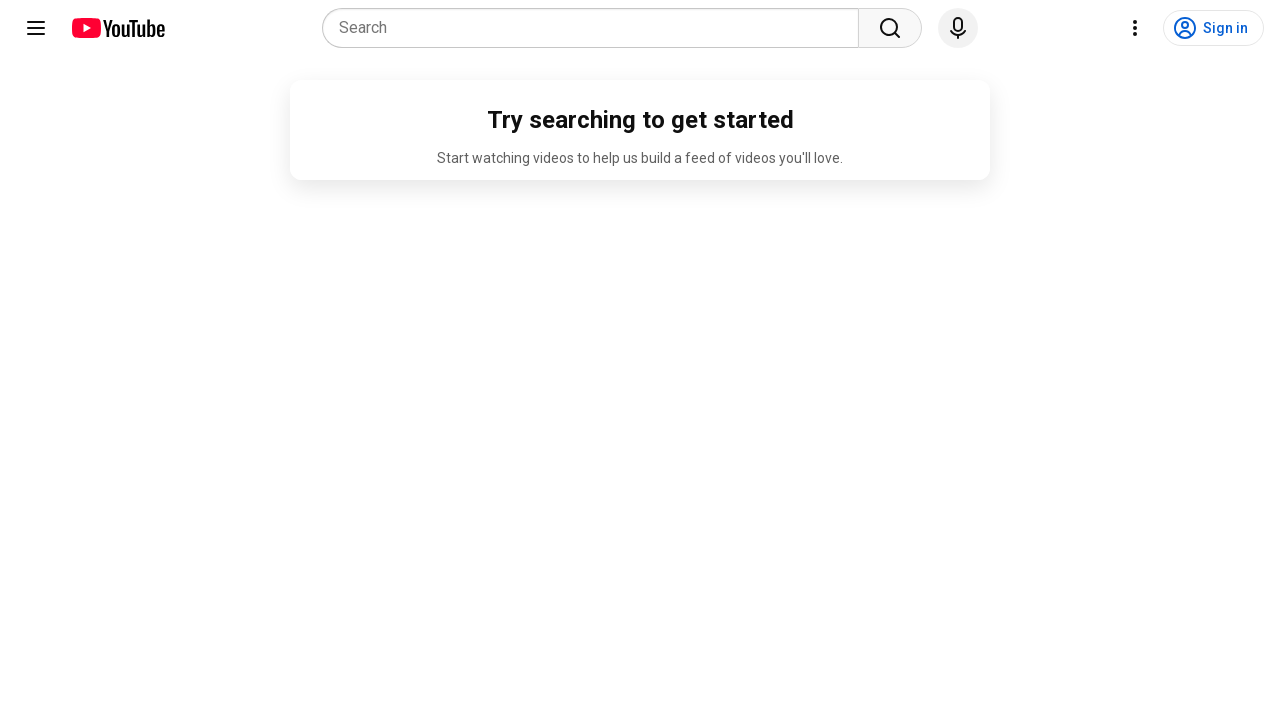

Printed page title: YouTube
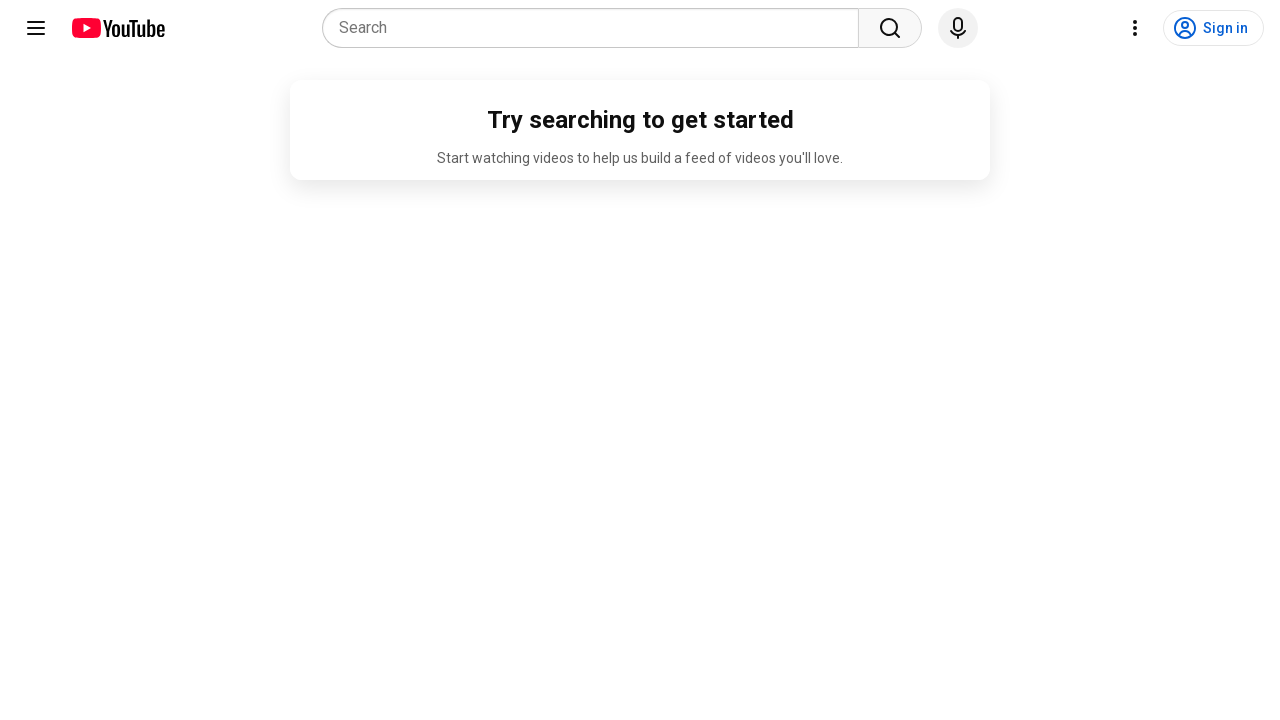

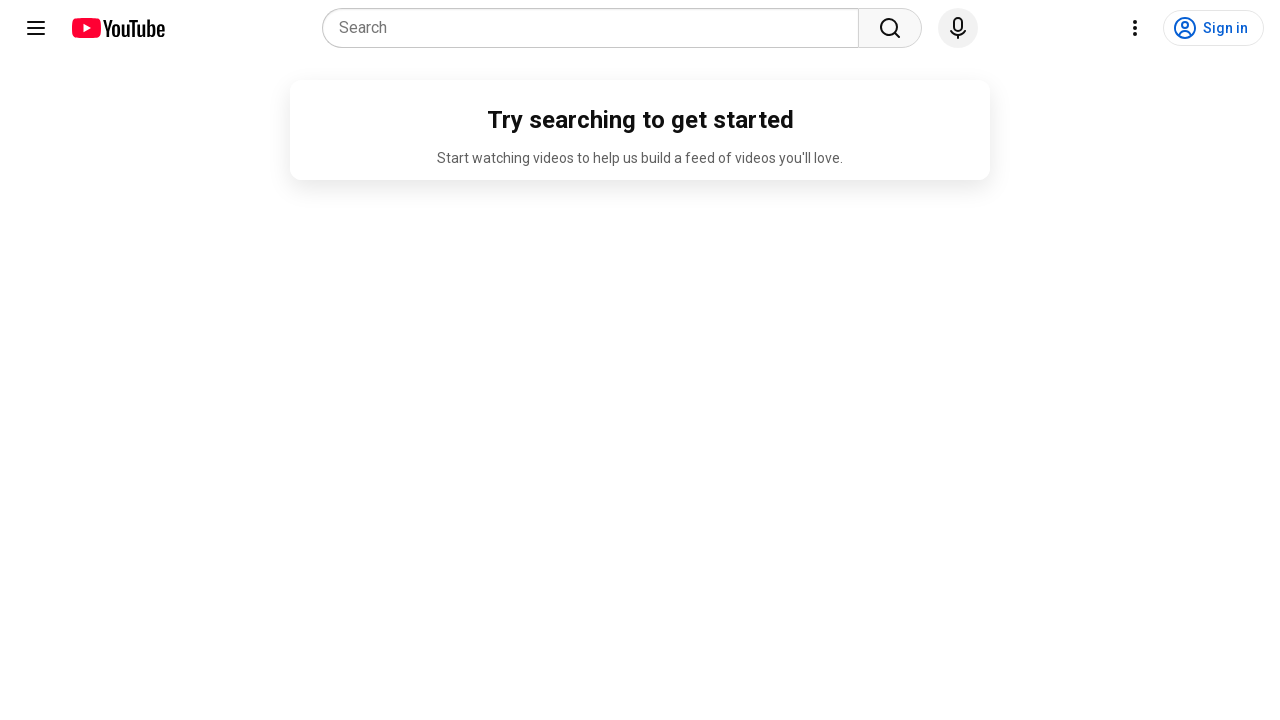